Tests clicking a button with a dynamic ID that changes on each page load

Starting URL: http://uitestingplayground.com/

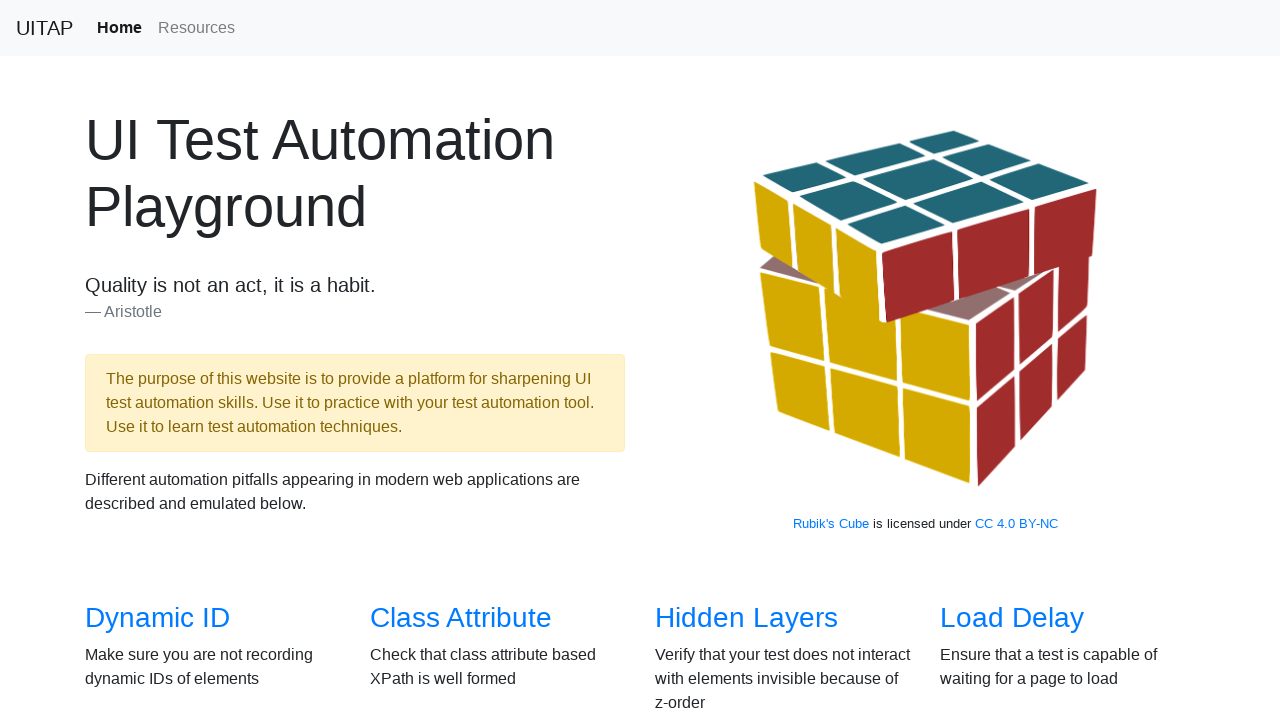

Clicked on the Dynamic ID link at (158, 618) on a[href="/dynamicid"]
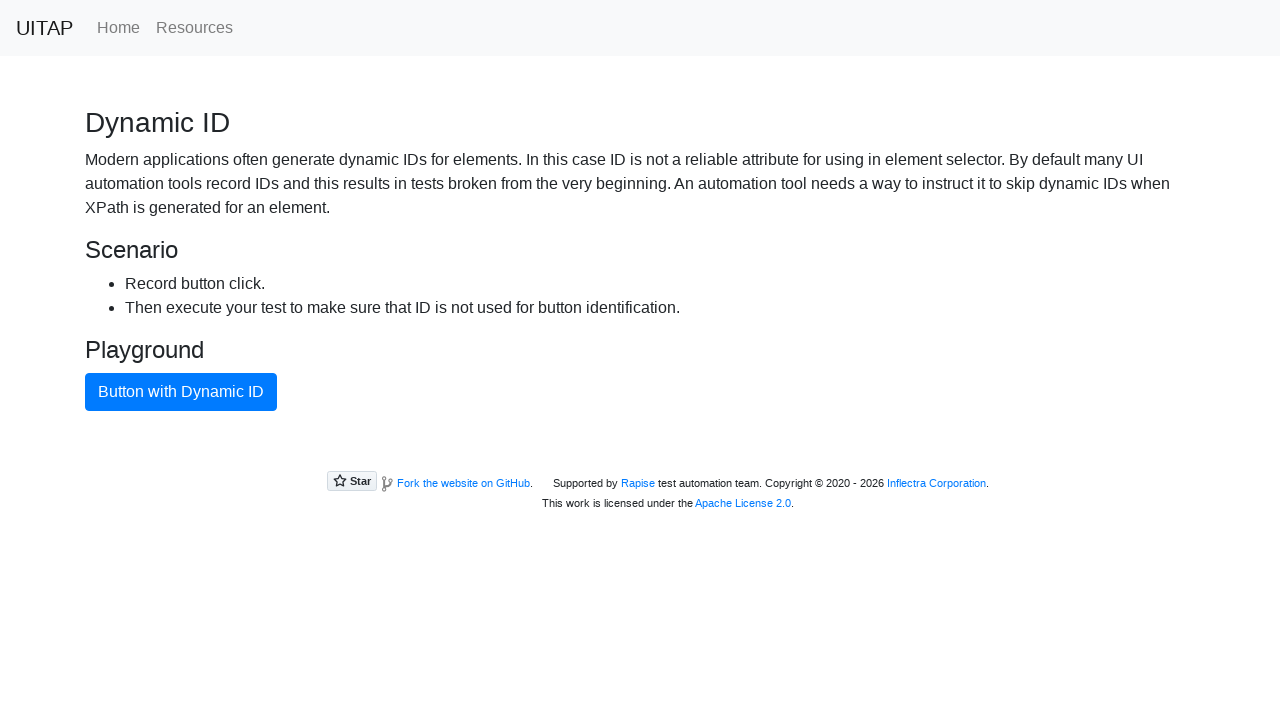

Clicked the button with dynamic ID at (181, 392) on internal:role=button[name="Button with Dynamic ID"i]
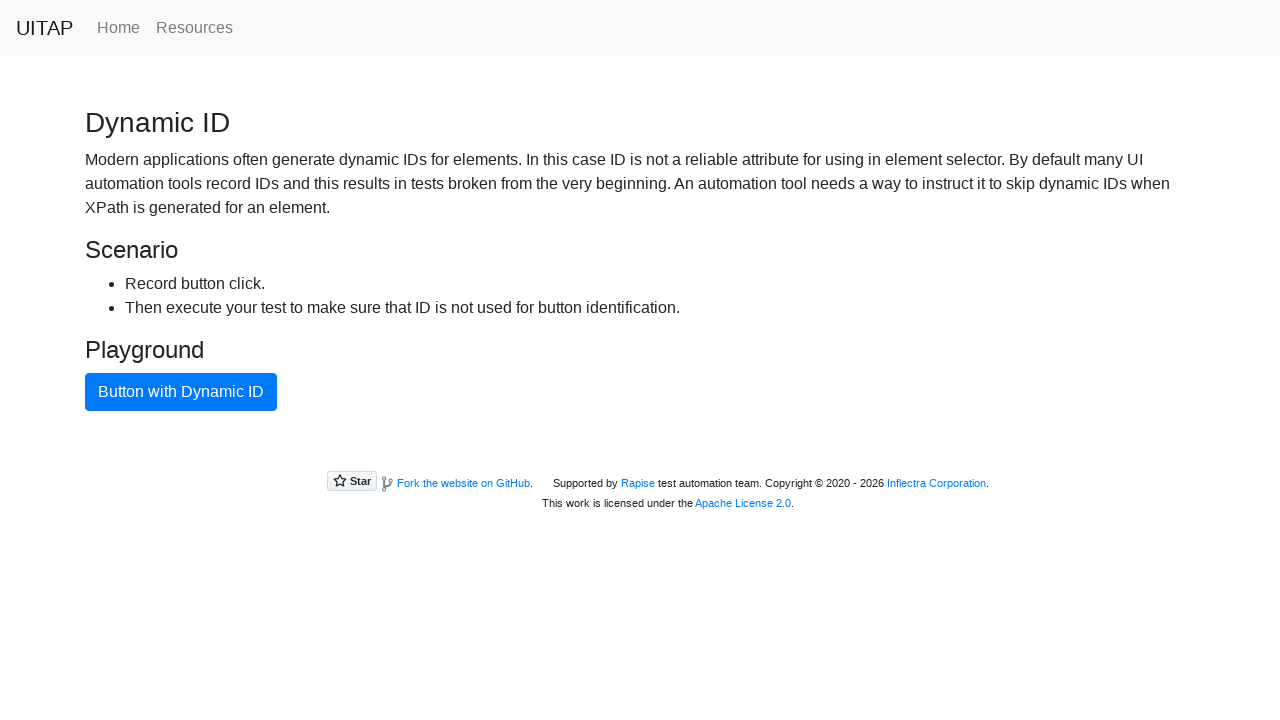

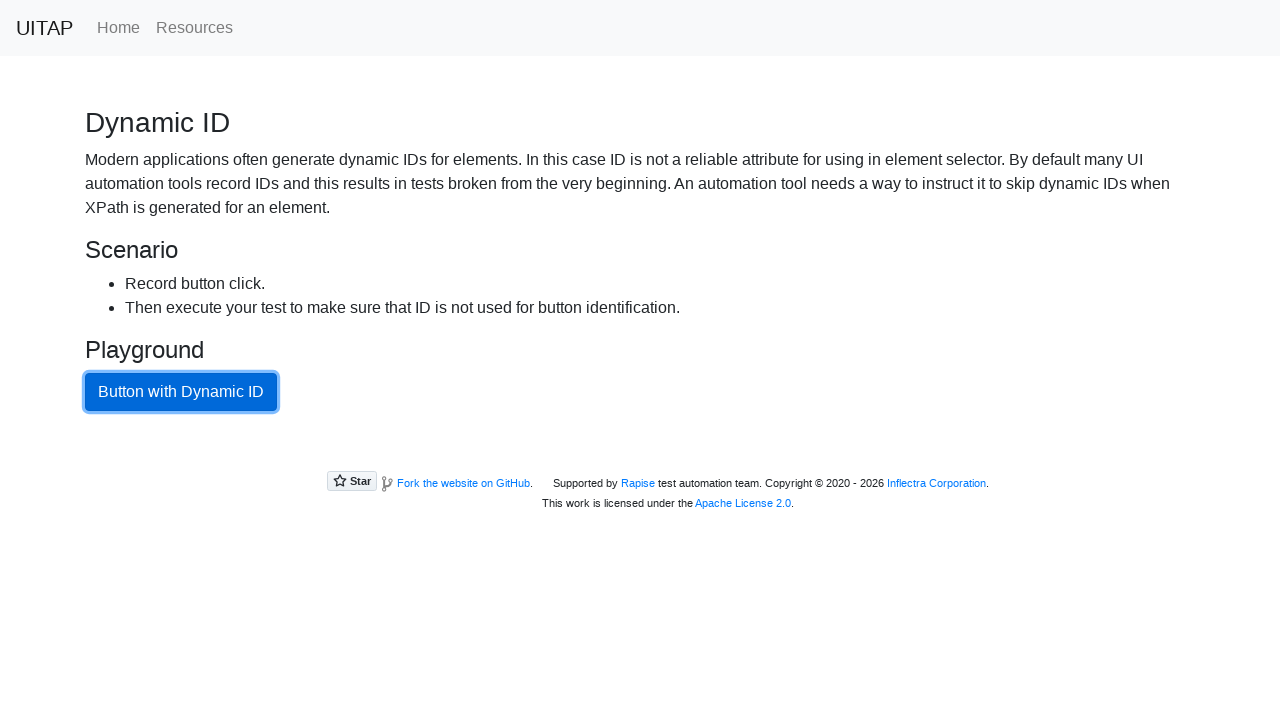